Navigates to an automation practice page and locates a button element using XPath to verify its presence and text content

Starting URL: https://rahulshettyacademy.com/AutomationPractice/

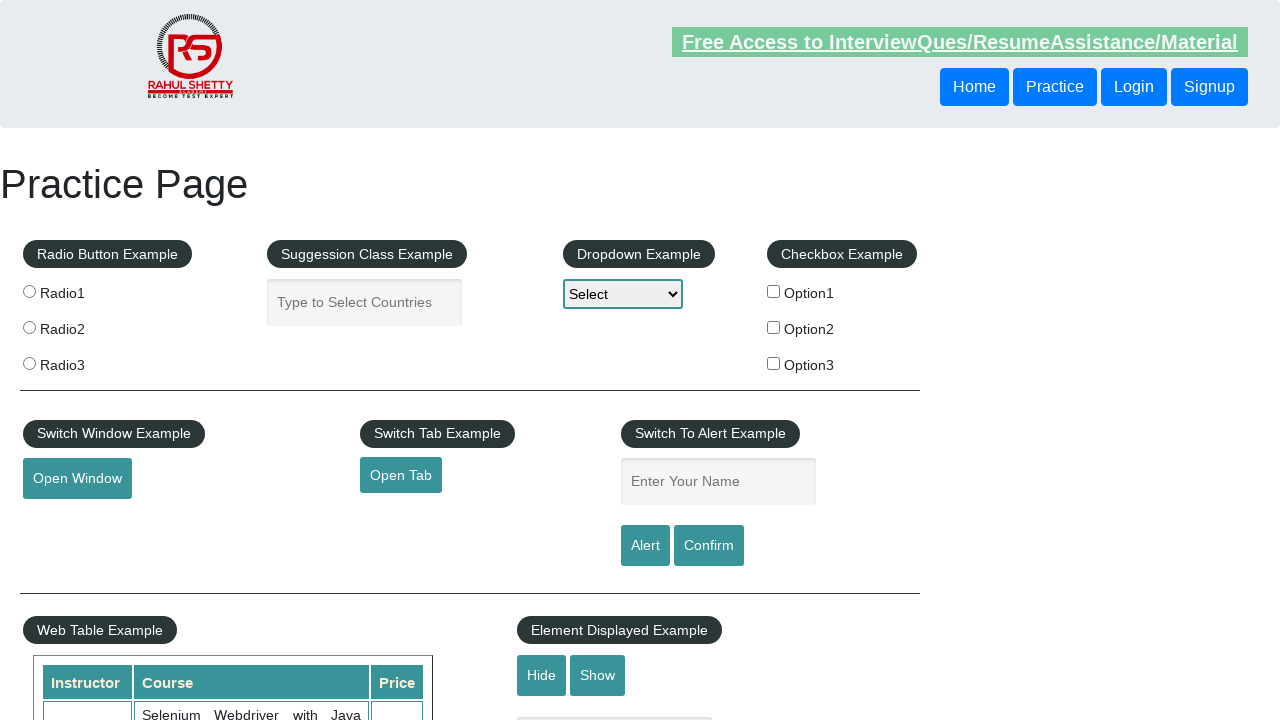

Located second button in header div using XPath
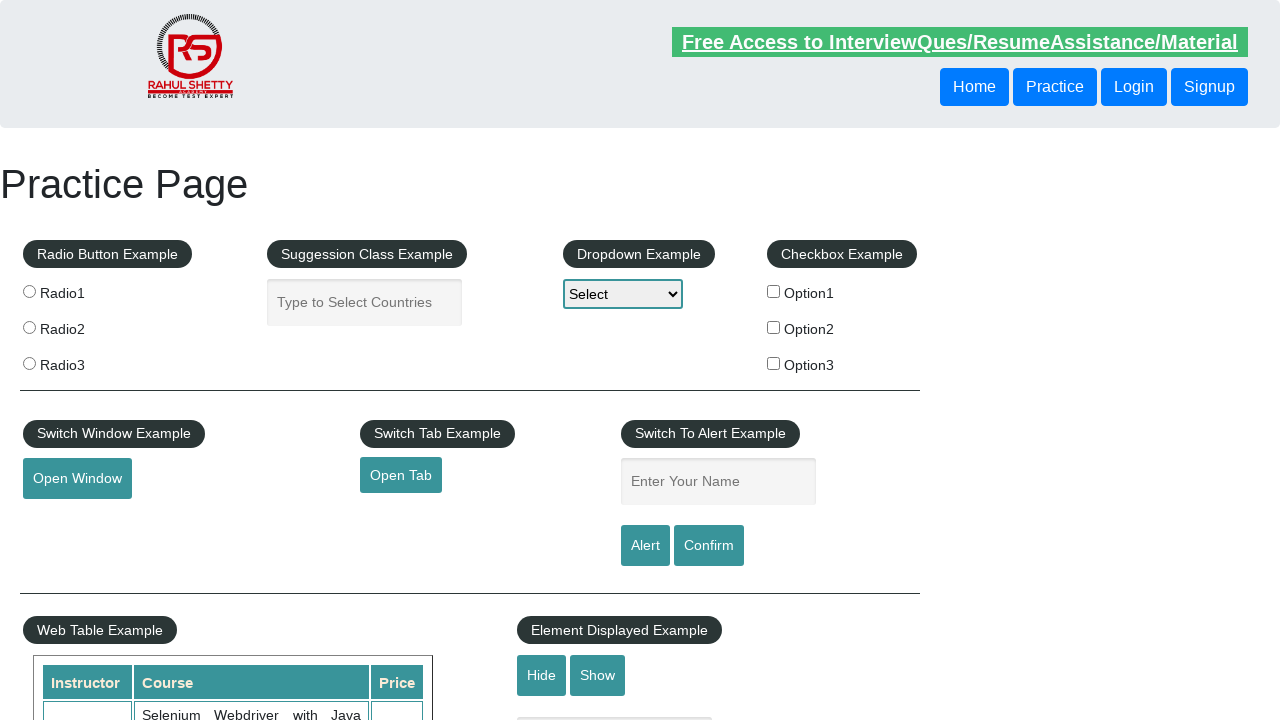

Button became visible
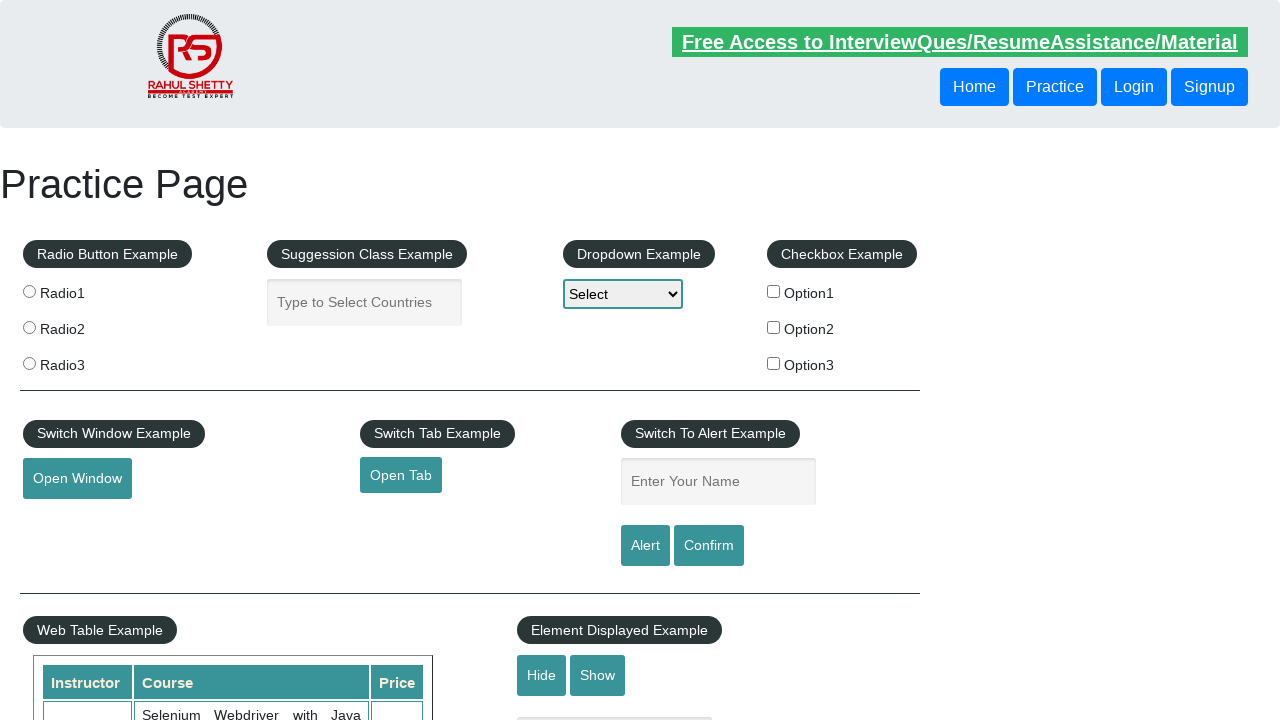

Retrieved button text content: 'Login'
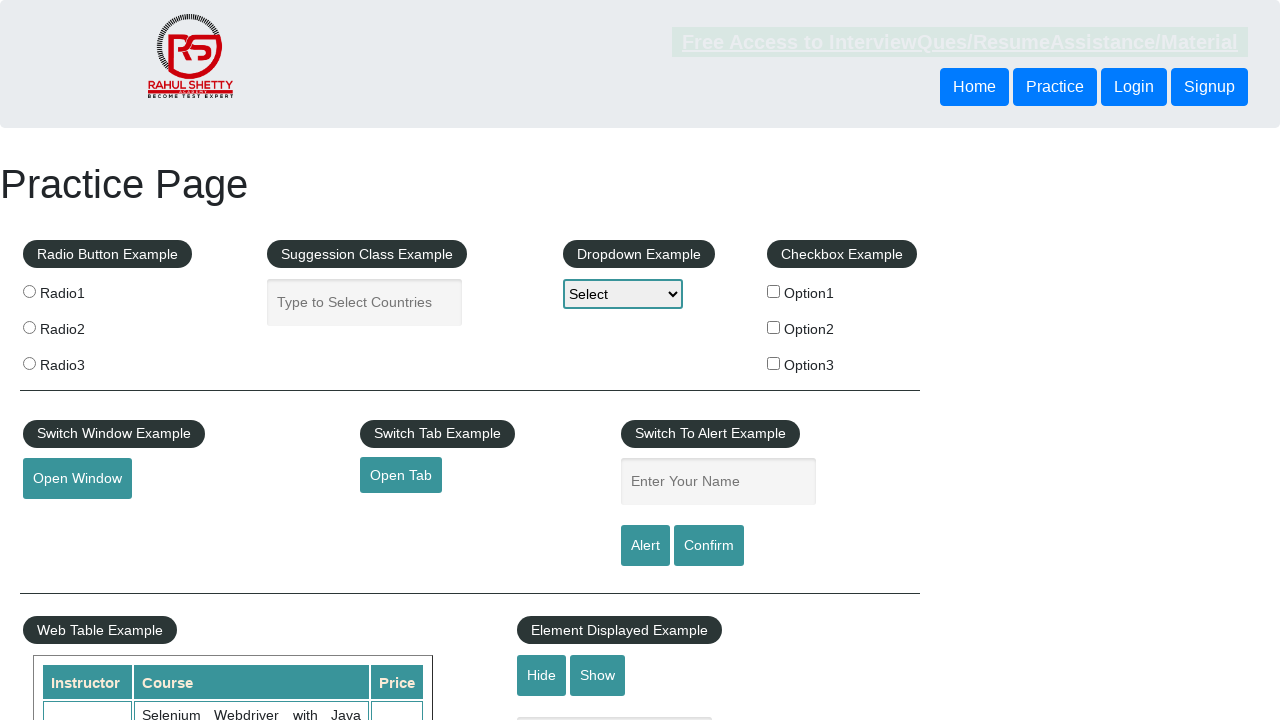

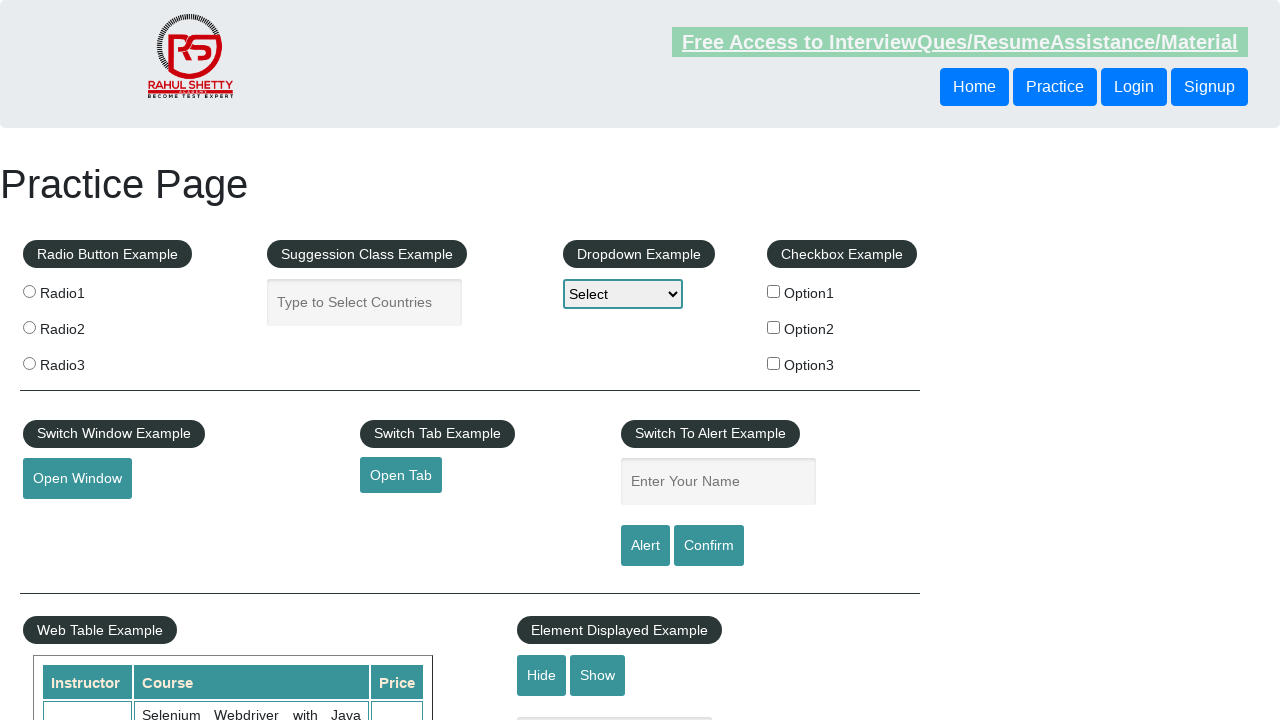